Tests multi-window handling by opening a new tab, navigating to a different page, extracting a course name, then switching back to the original window and filling a form field with the extracted text

Starting URL: https://rahulshettyacademy.com/angularpractice/

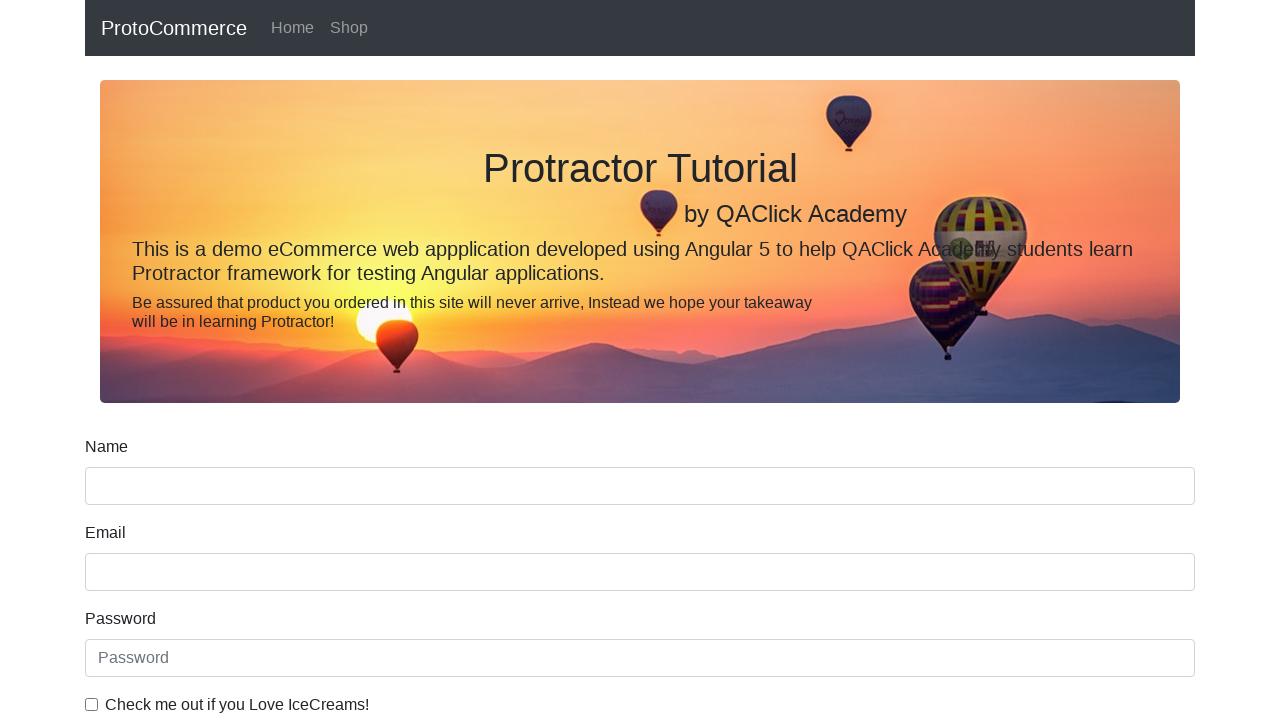

Opened a new tab/page
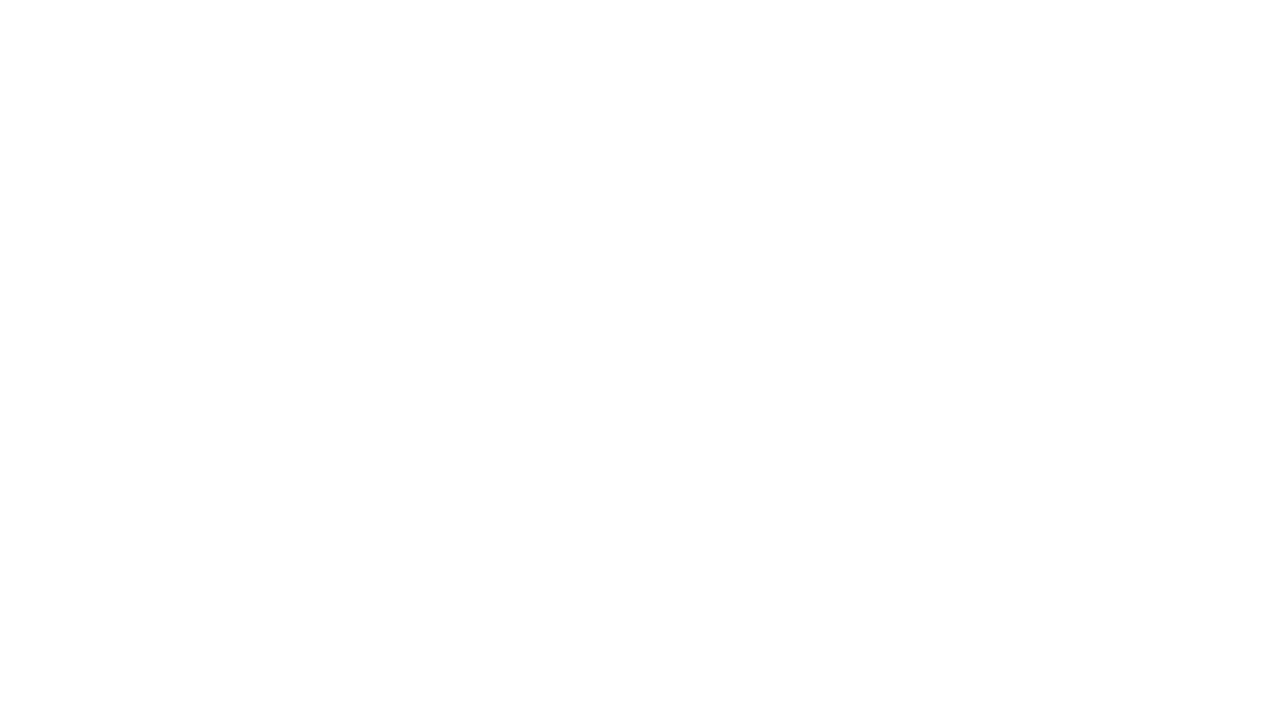

Navigated to https://rahulshettyacademy.com/ in new tab
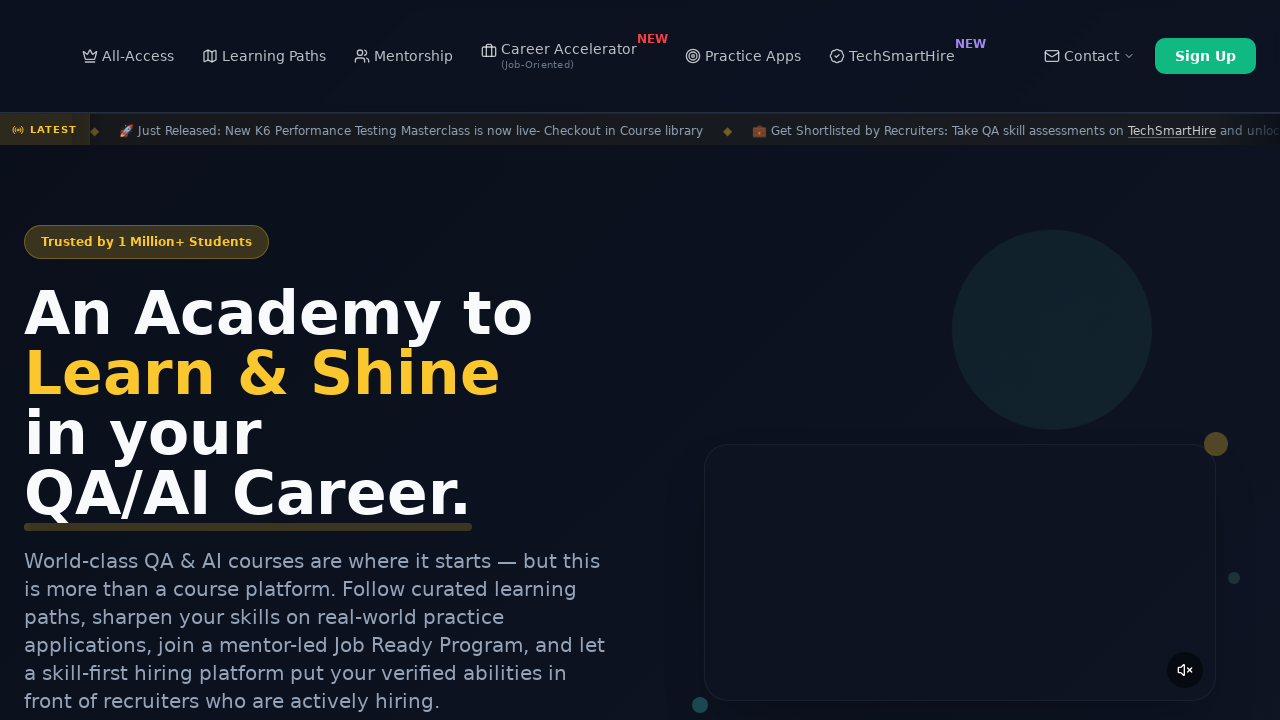

Located course links on the page
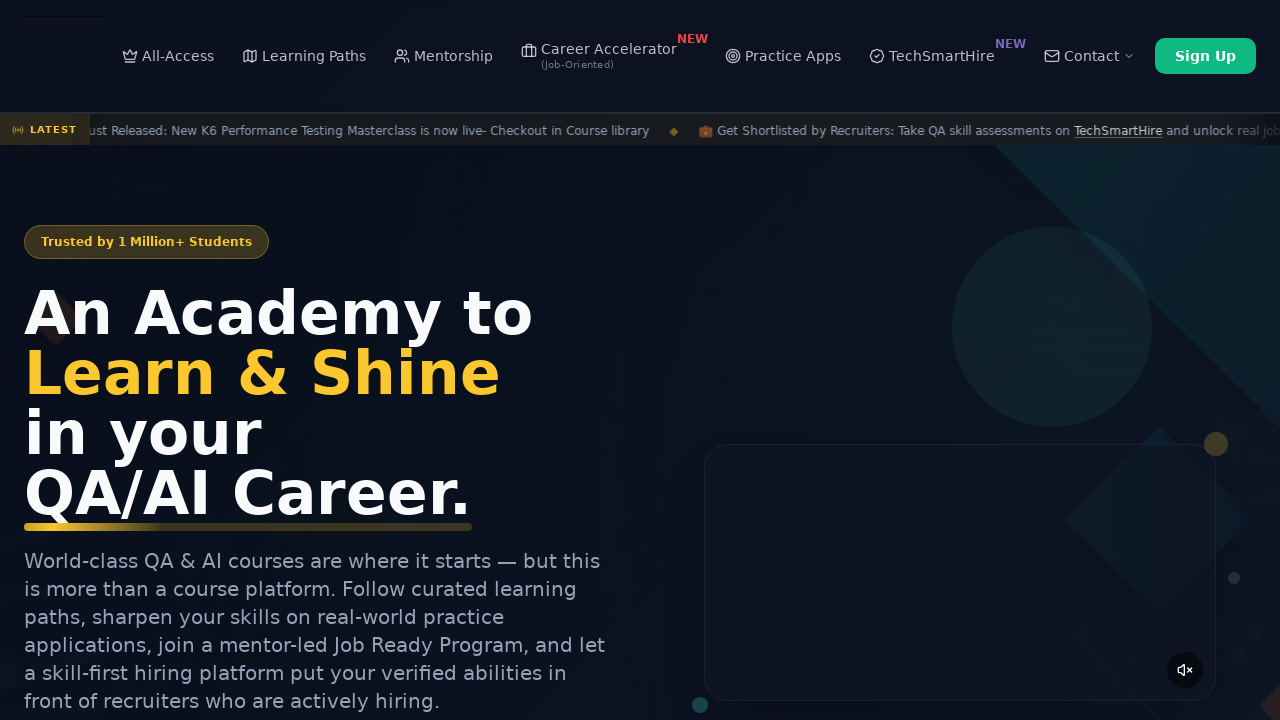

Extracted course name: Playwright Testing
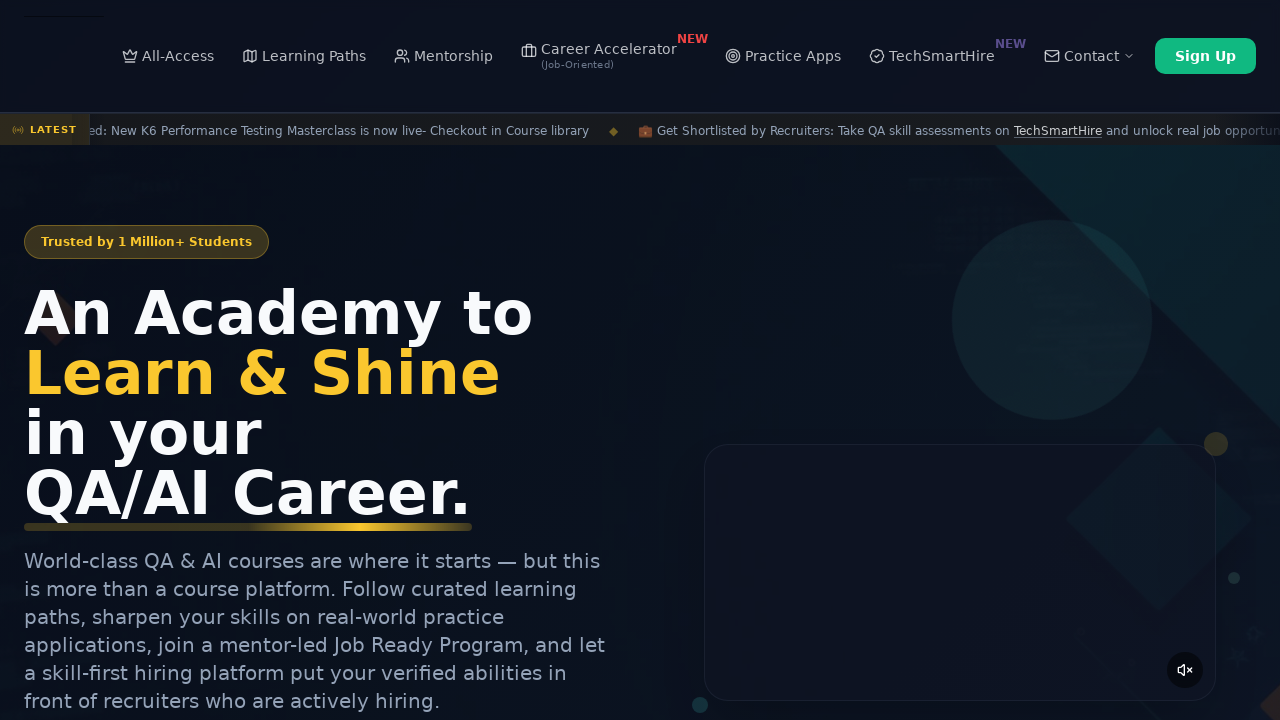

Switched back to original tab
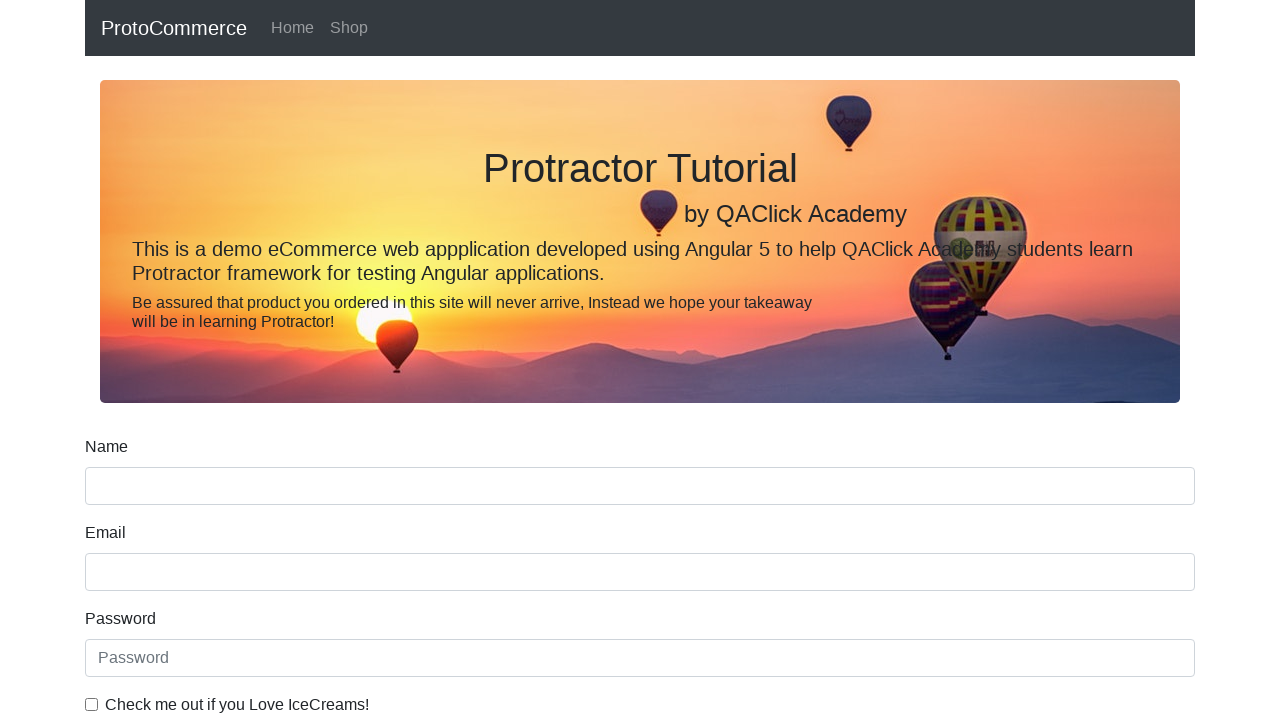

Filled name field with extracted course name: Playwright Testing on input[name='name']
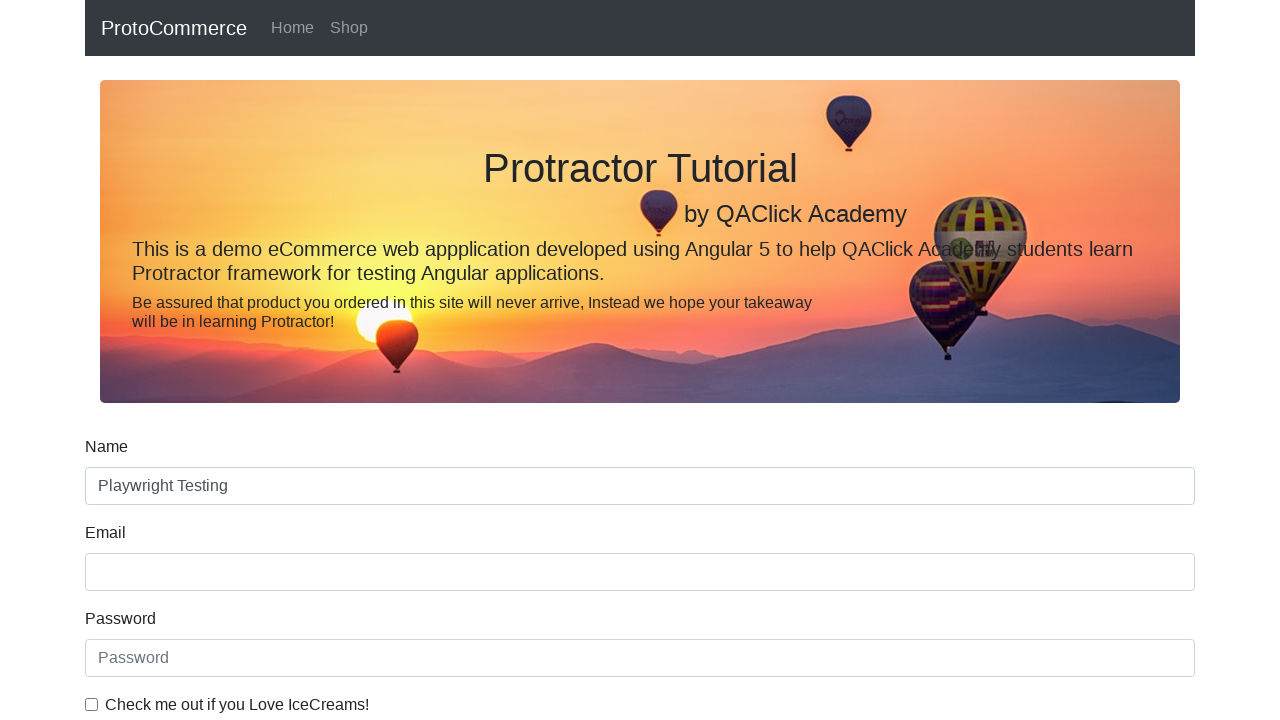

Closed the new tab
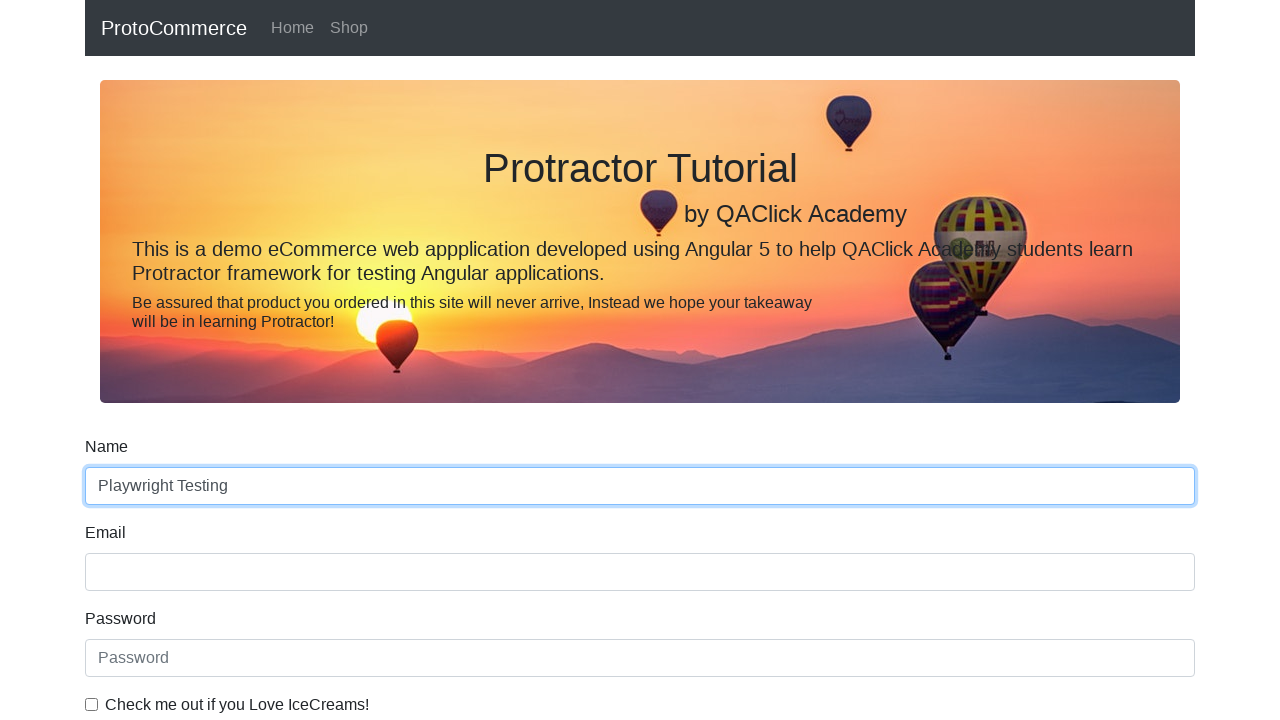

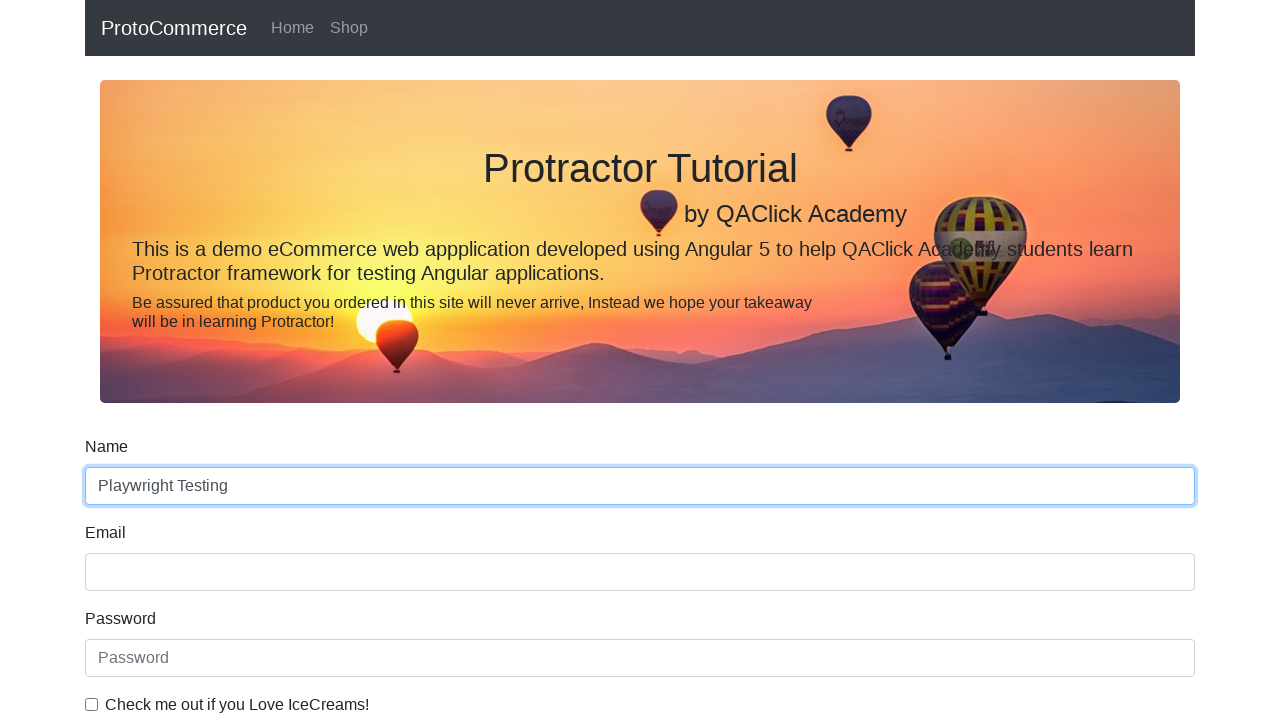